Navigates to GitHub homepage and verifies the page loads by checking the title

Starting URL: https://github.com

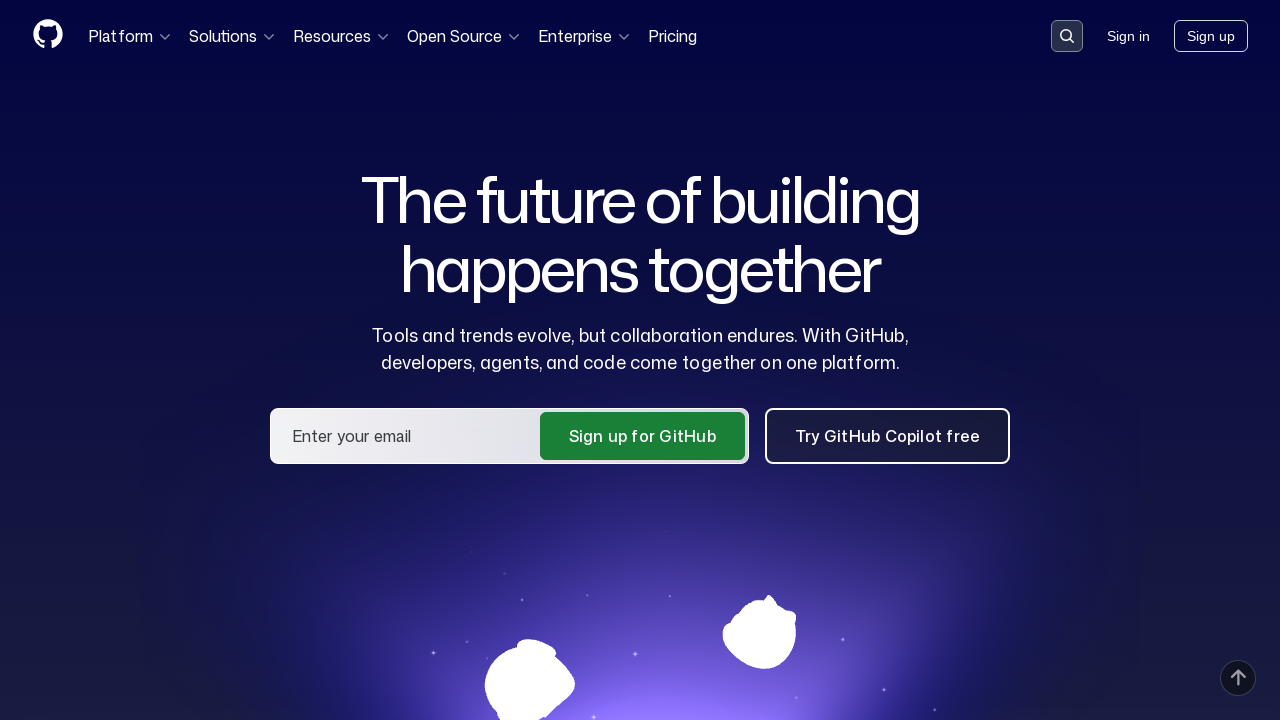

Navigated to GitHub homepage
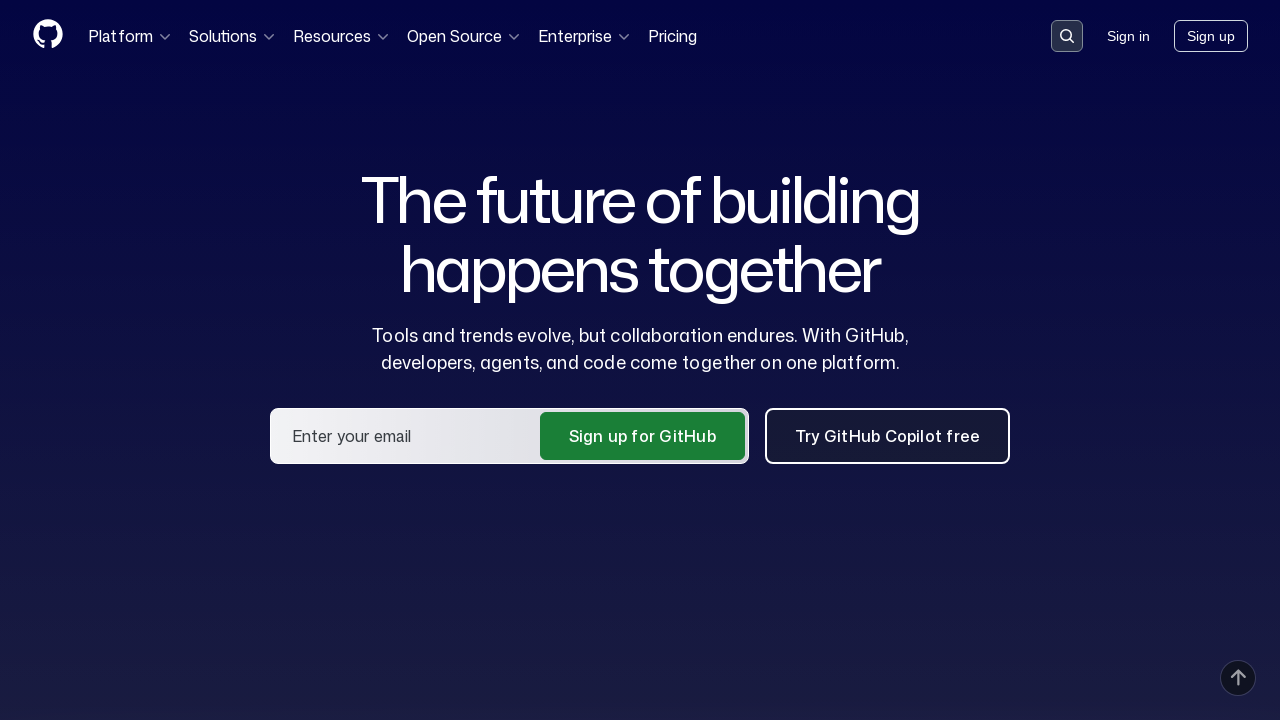

Waited for page DOM content to load
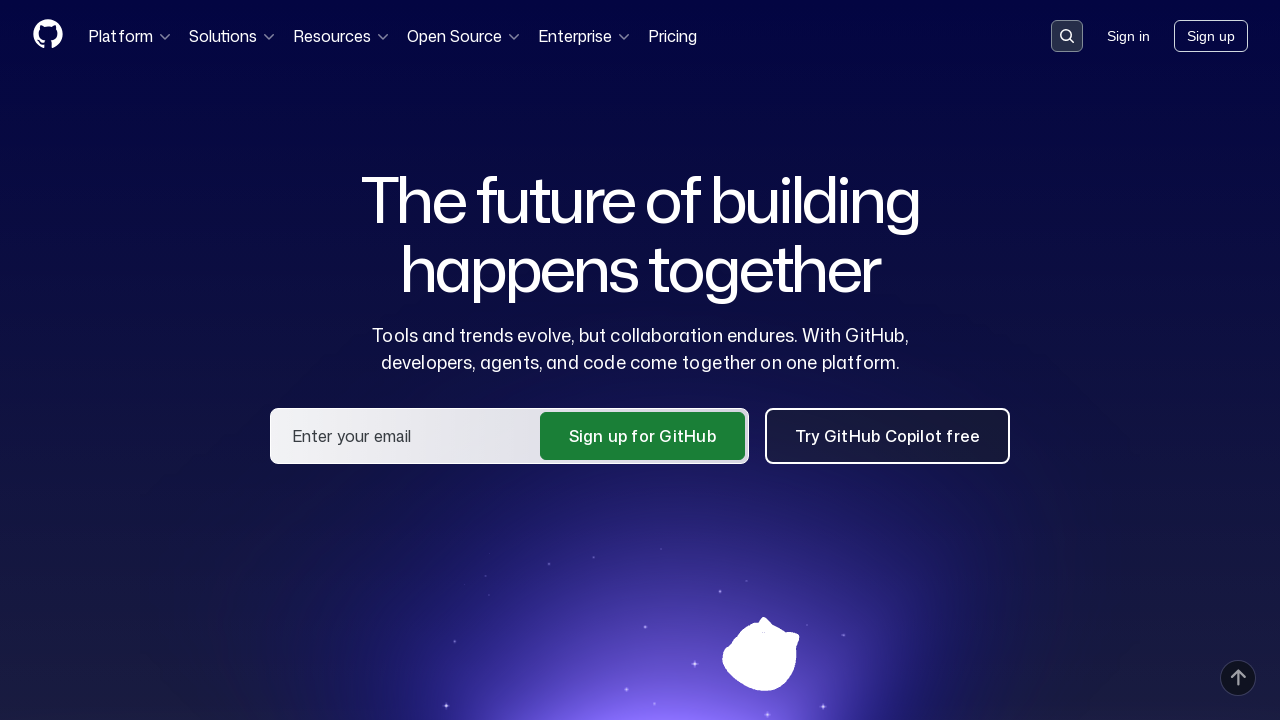

Verified page title contains 'GitHub'
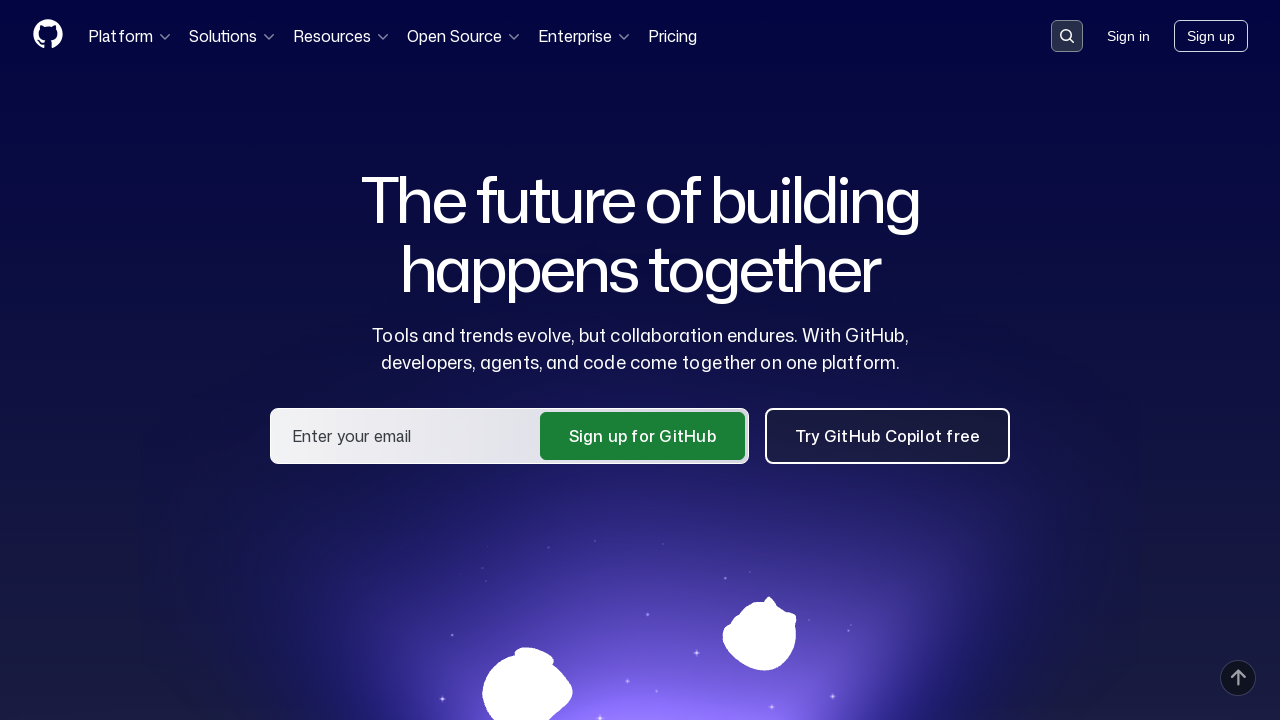

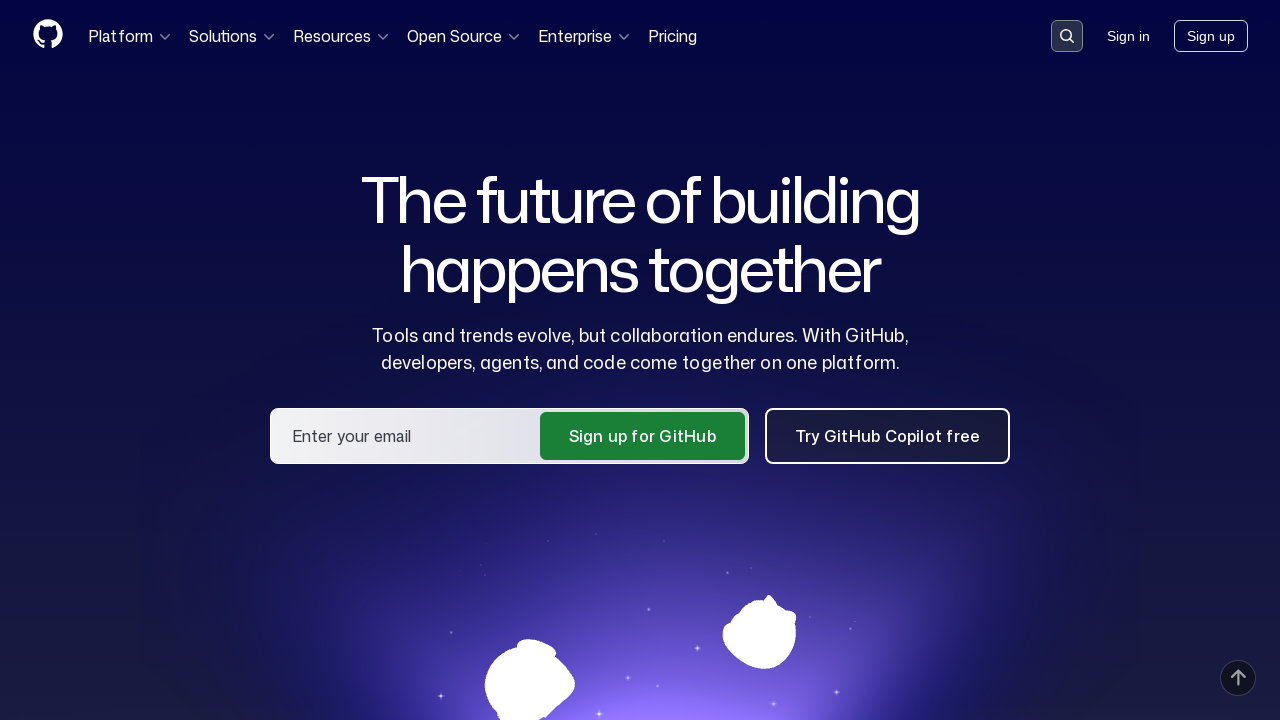